Tests page scrolling functionality on the Selenium website by scrolling to the bottom of the page, back to the top, and then scrolling to a specific element (BrowserStack logo)

Starting URL: https://www.selenium.dev/

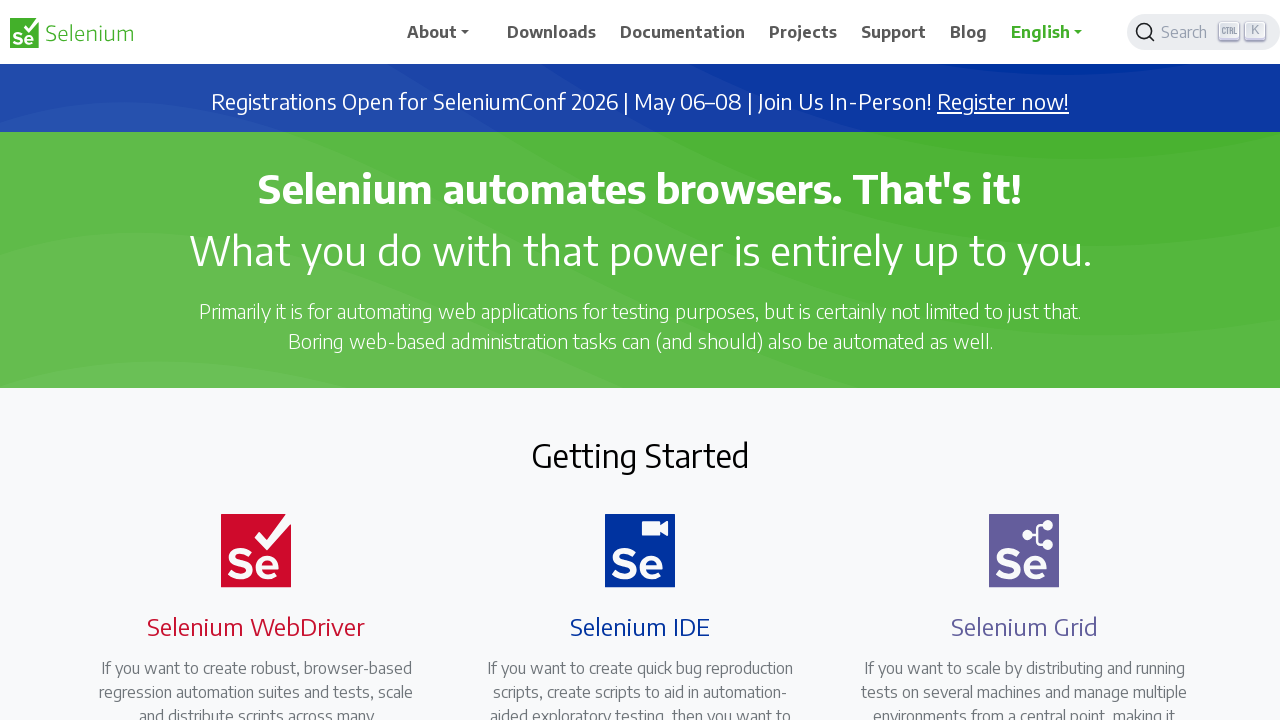

Scrolled smoothly to the bottom of the page
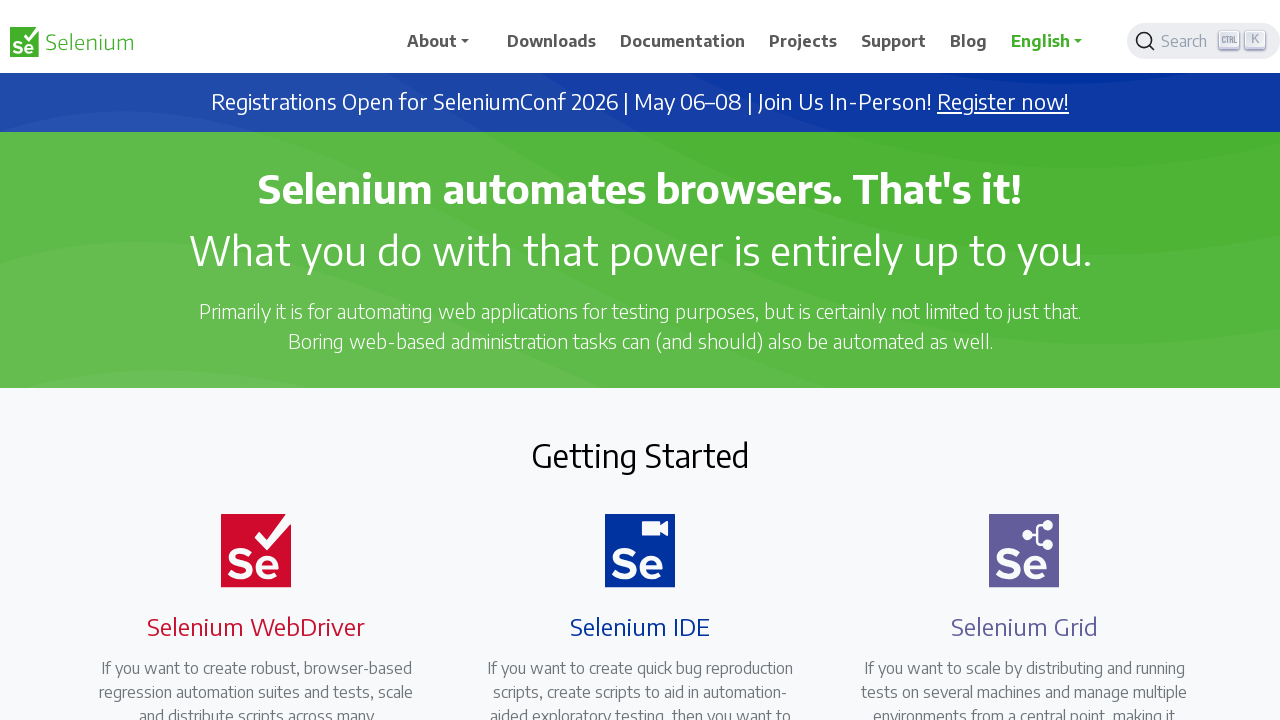

Waited for scroll animation to complete
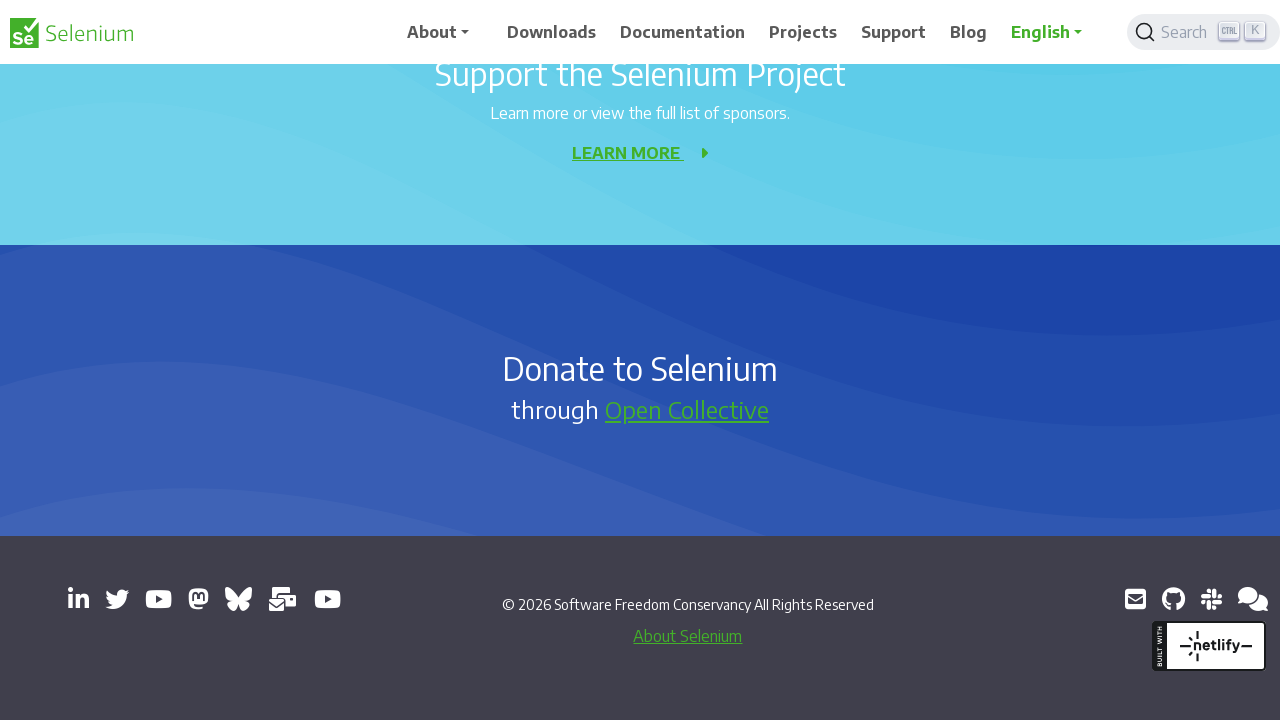

Scrolled back to the top of the page
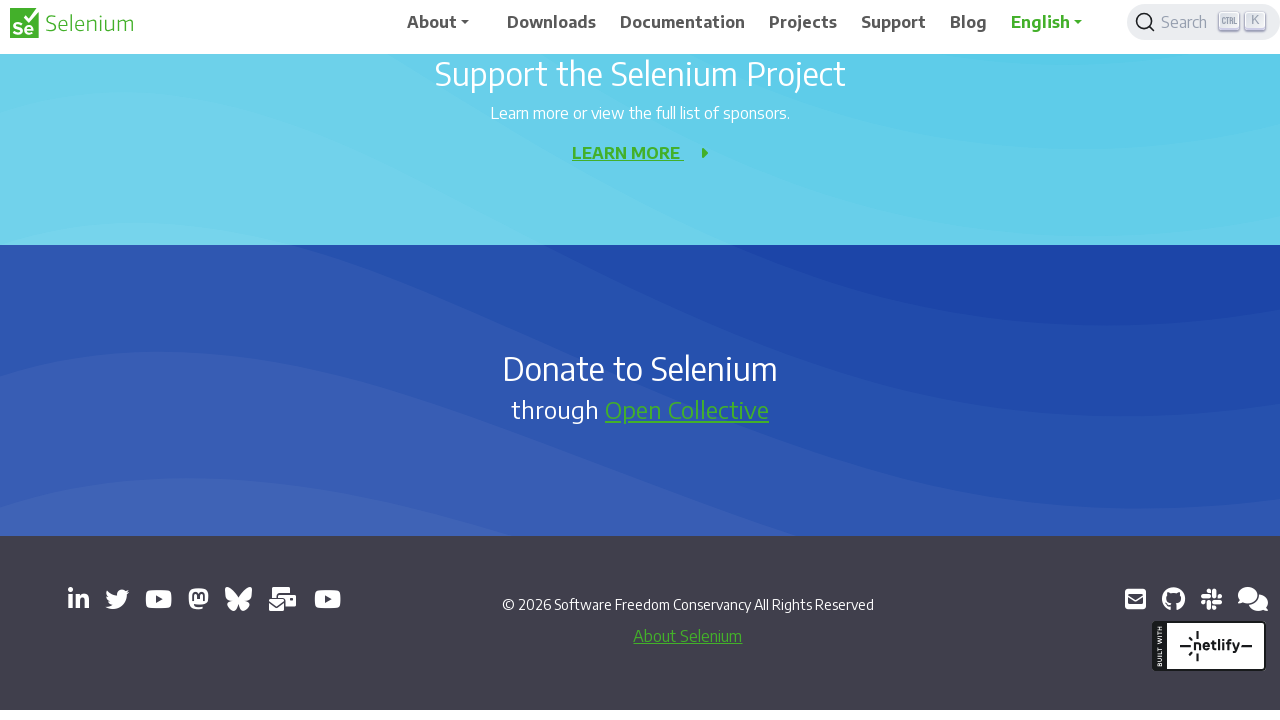

Waited for scroll to complete
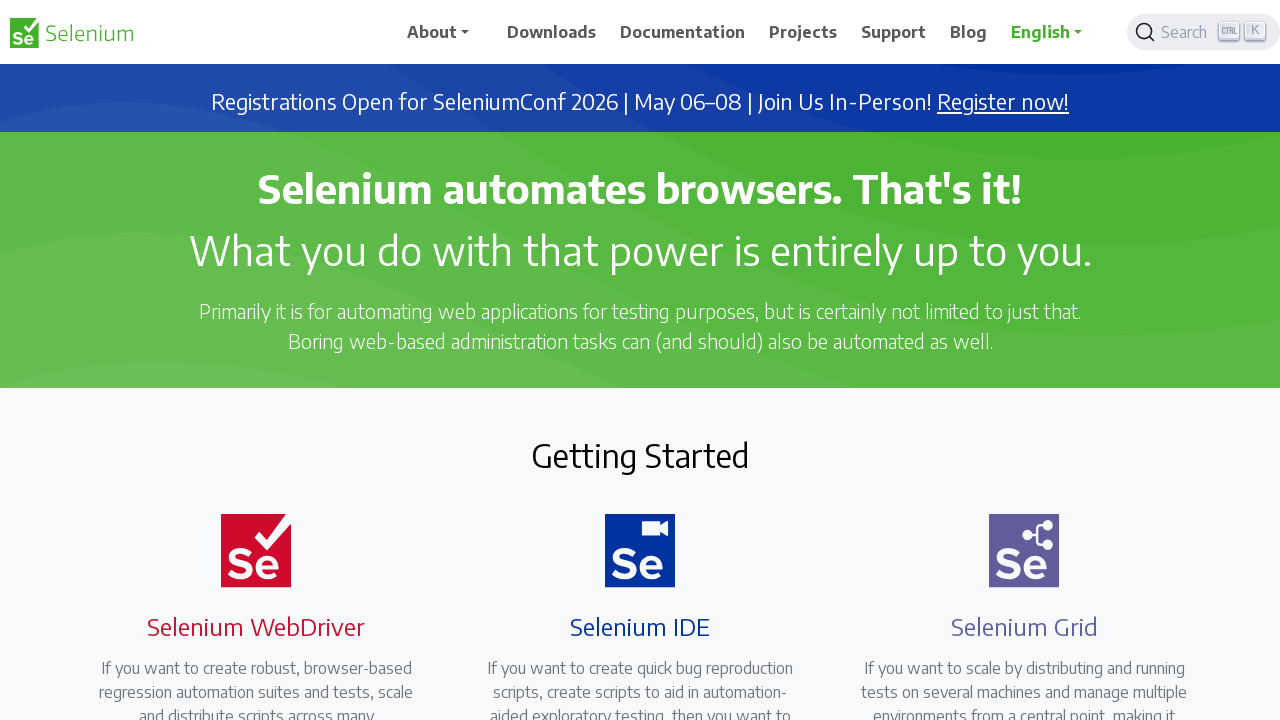

Scrolled BrowserStack logo element into view
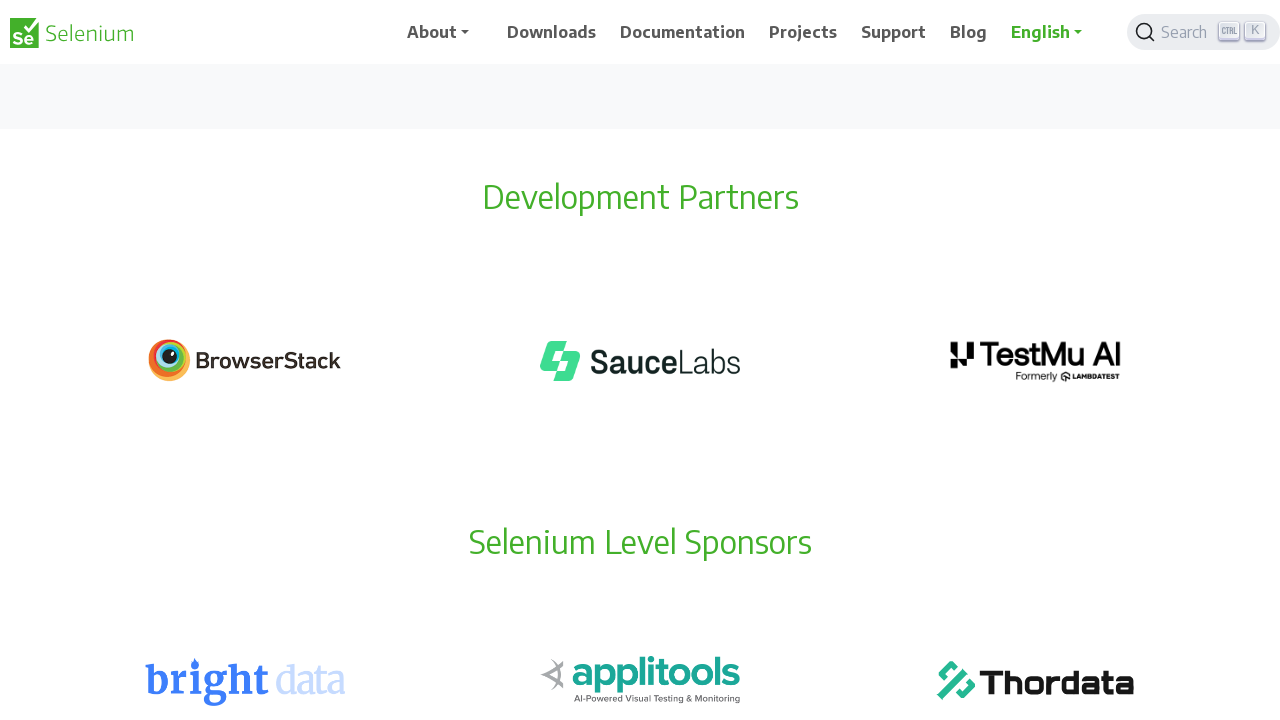

Waited for BrowserStack logo element to be visible
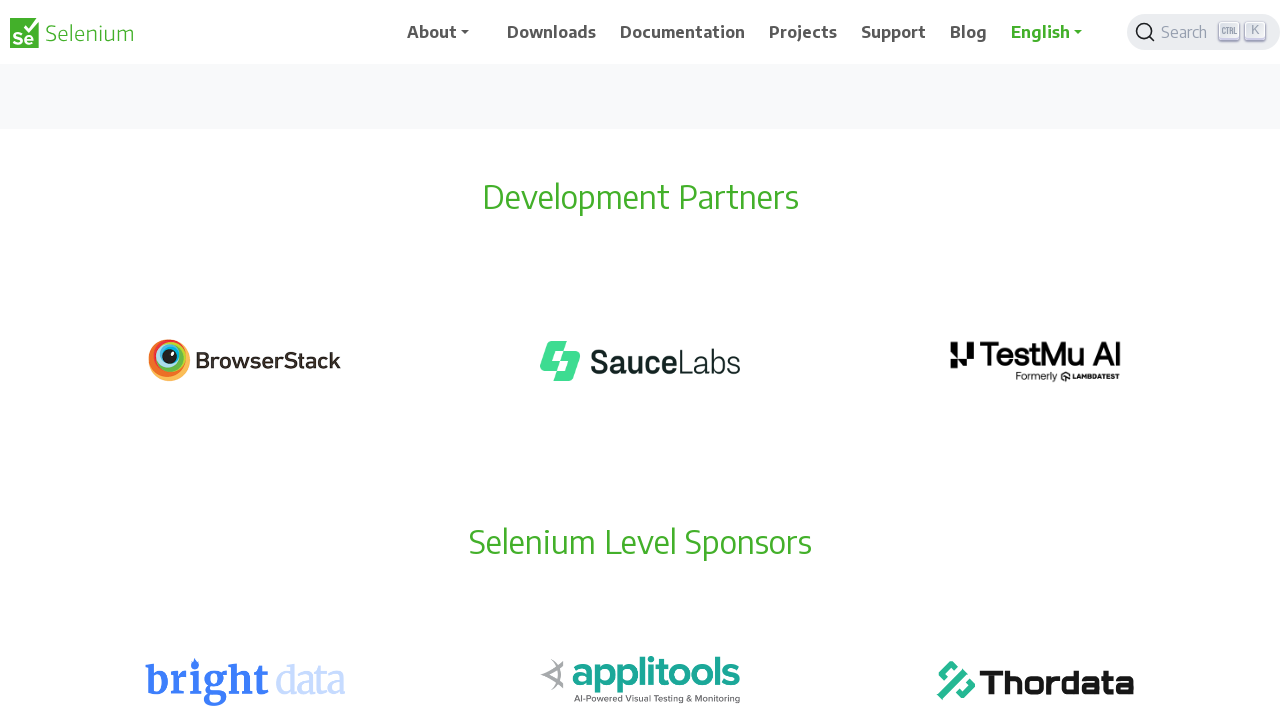

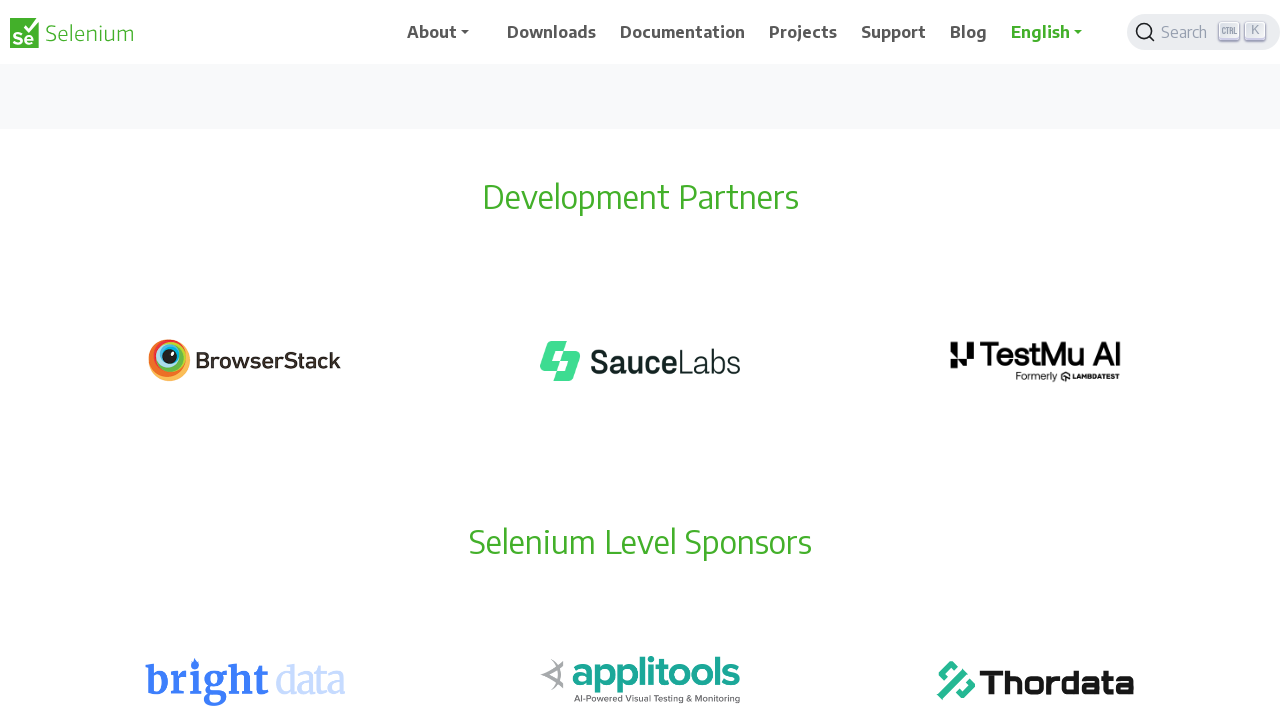